Tests form validation by clicking Login button without credentials and verifying error message appears

Starting URL: https://parabank.parasoft.com/parabank/register.htm

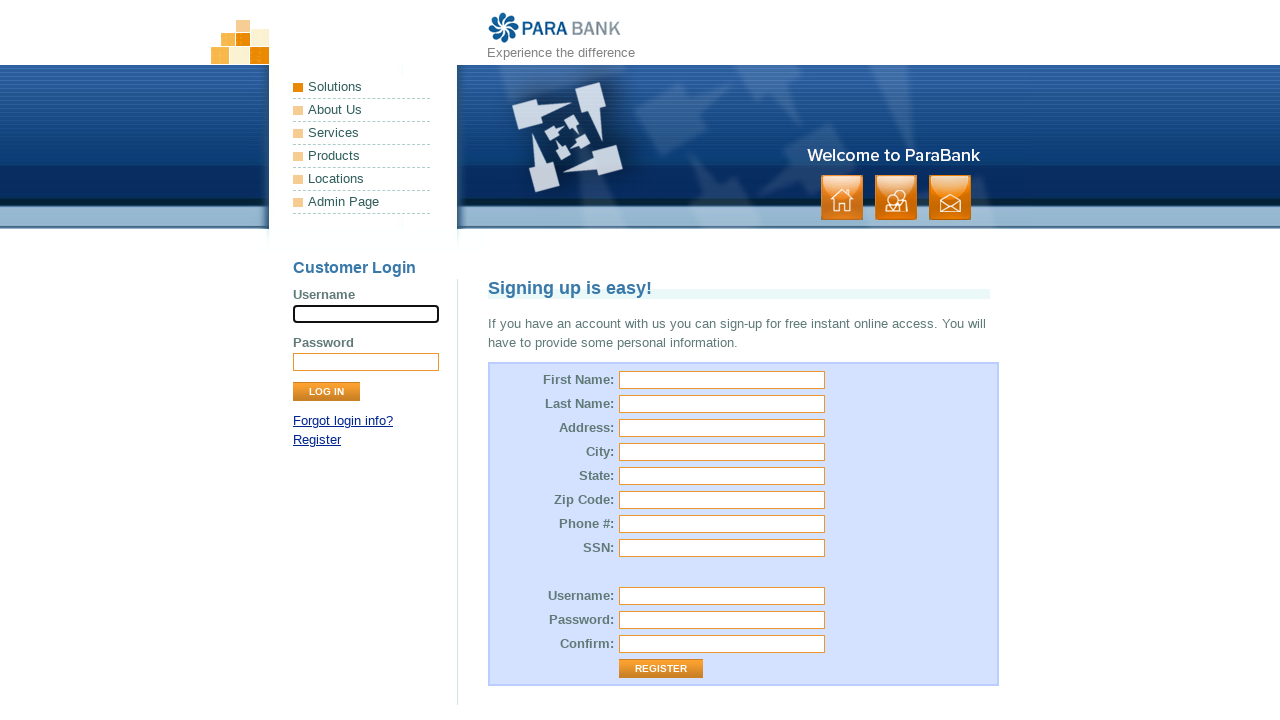

Clicked Login button without entering credentials at (326, 392) on input[value='Log In']
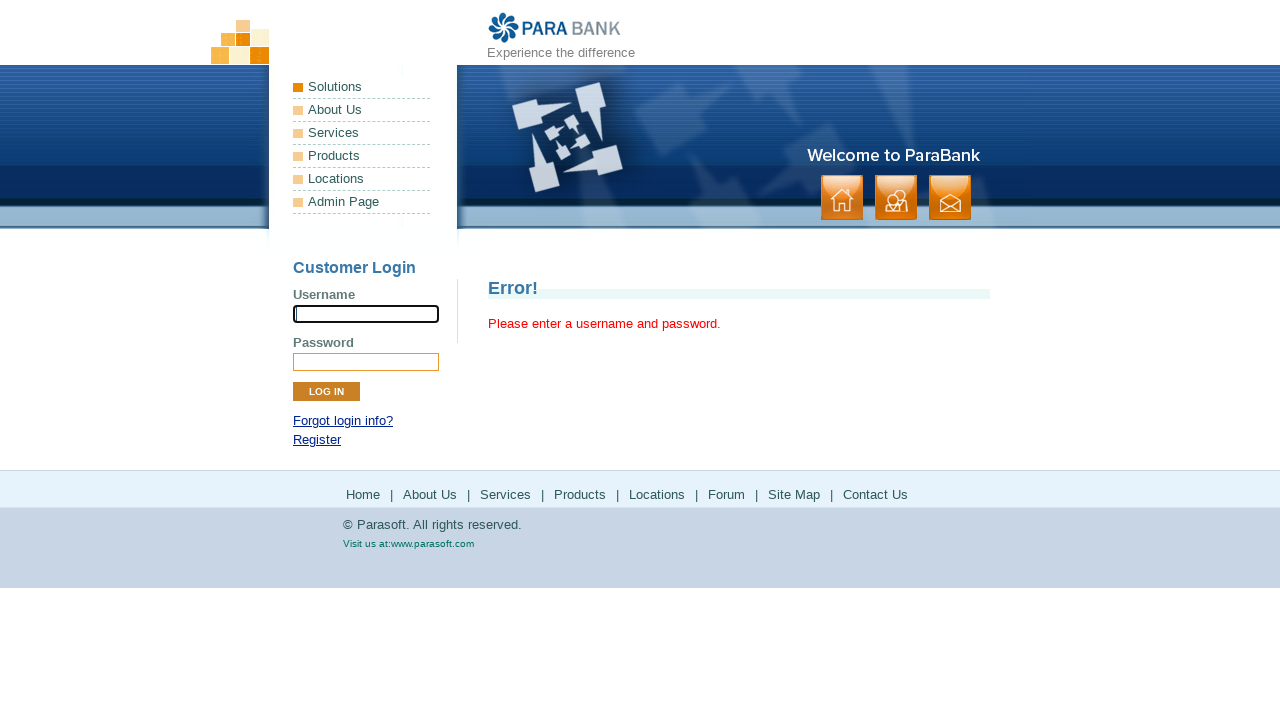

Error message 'Please enter a username and password.' appeared
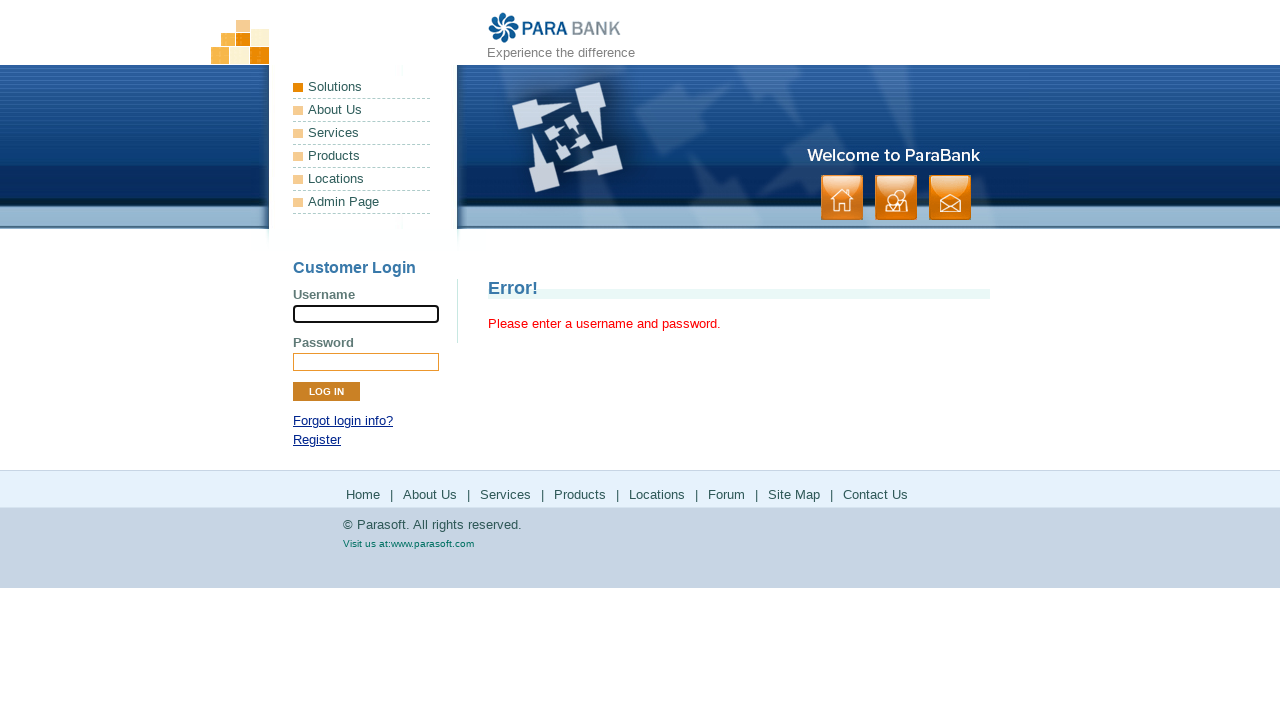

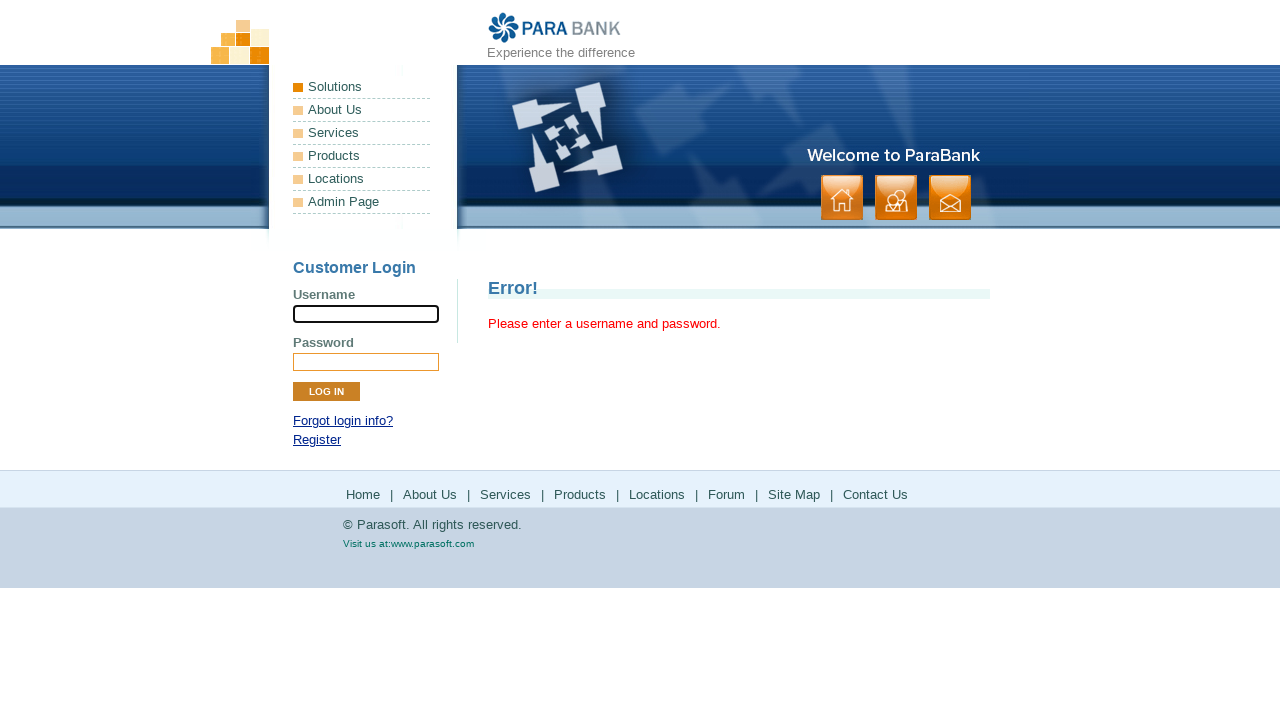